Tests handling a confirm JavaScript alert by clicking the trigger button and dismissing/canceling the confirmation

Starting URL: https://v1.training-support.net/selenium/javascript-alerts

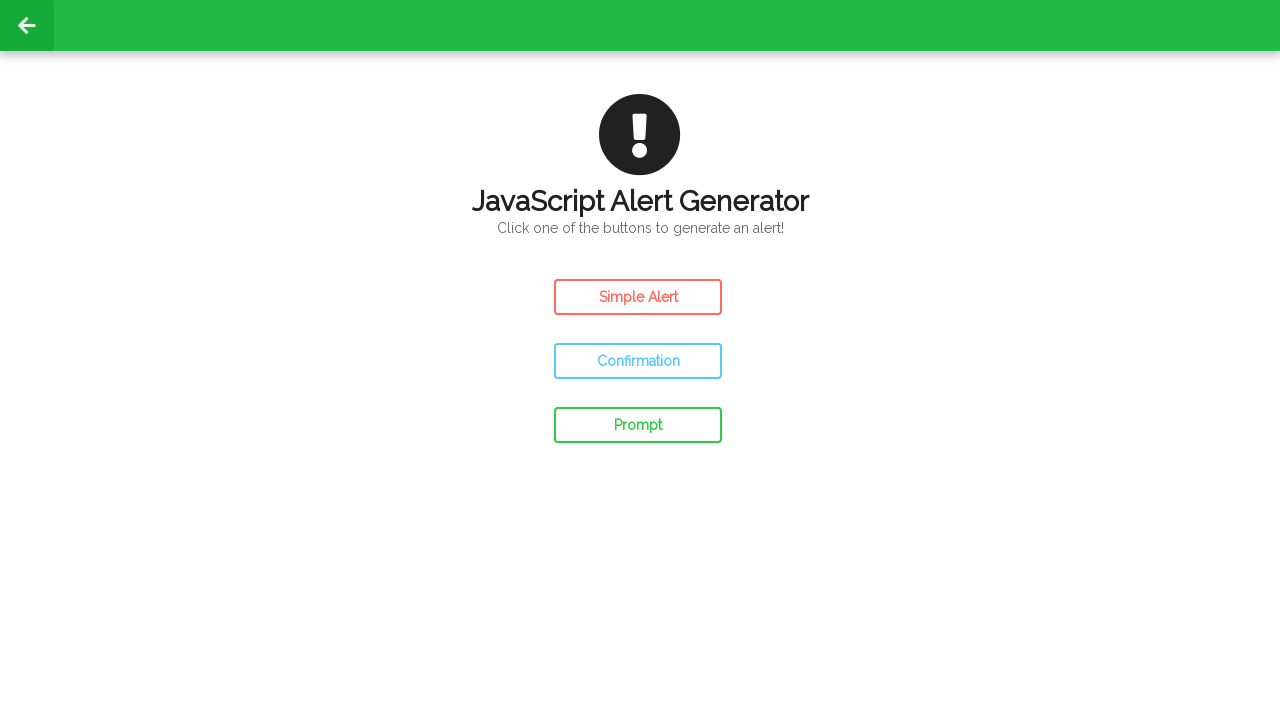

Set up dialog handler to dismiss/cancel alerts
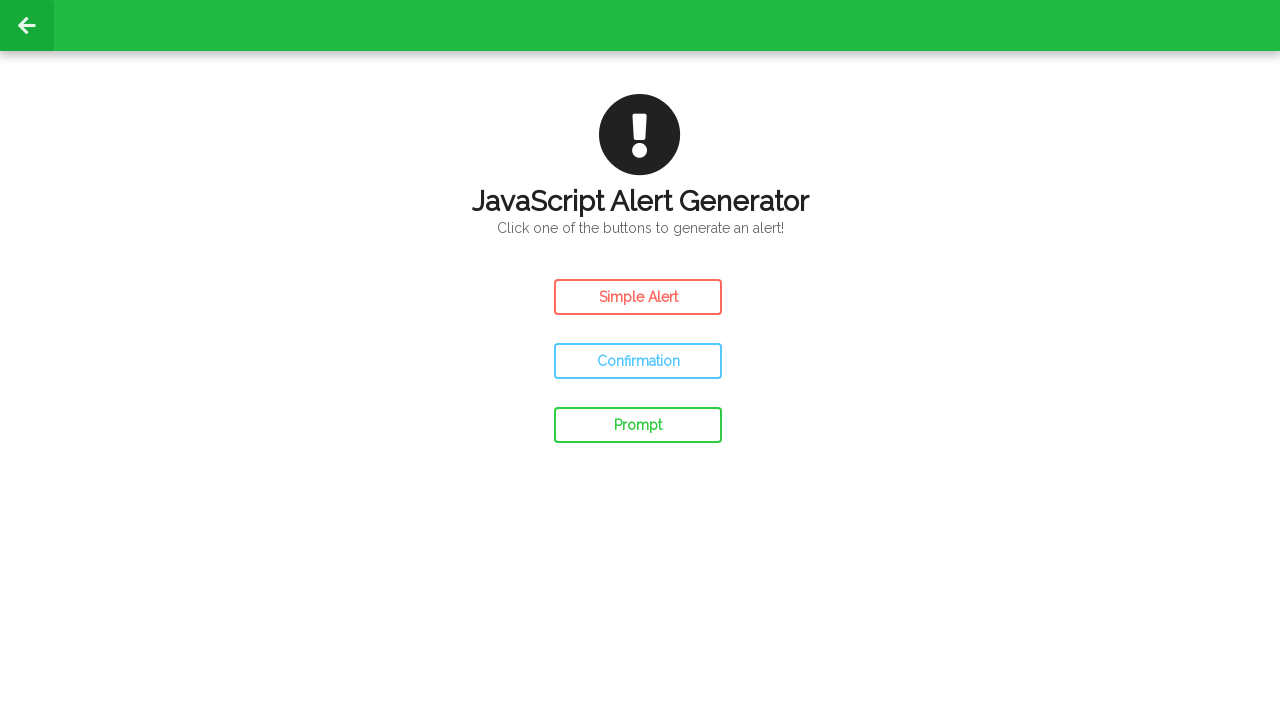

Clicked the Confirm Alert button to trigger JavaScript confirm dialog at (638, 361) on #confirm
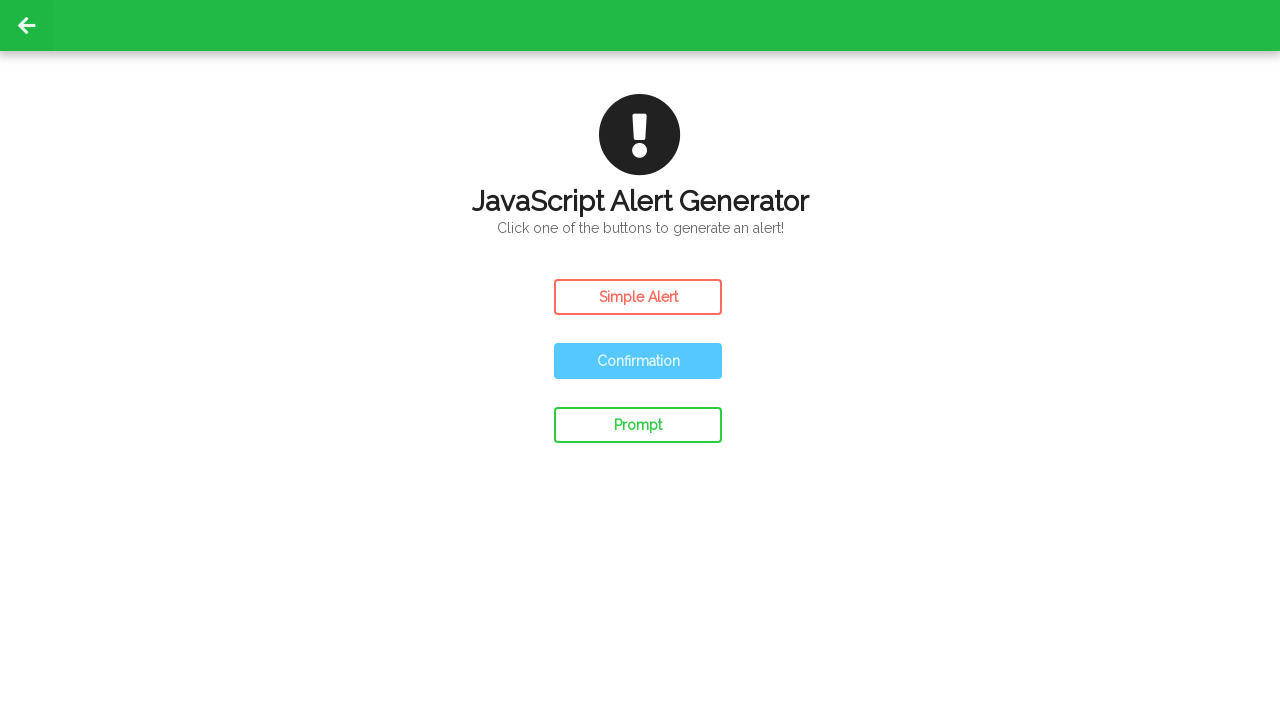

Waited for alert to be processed after dismissing
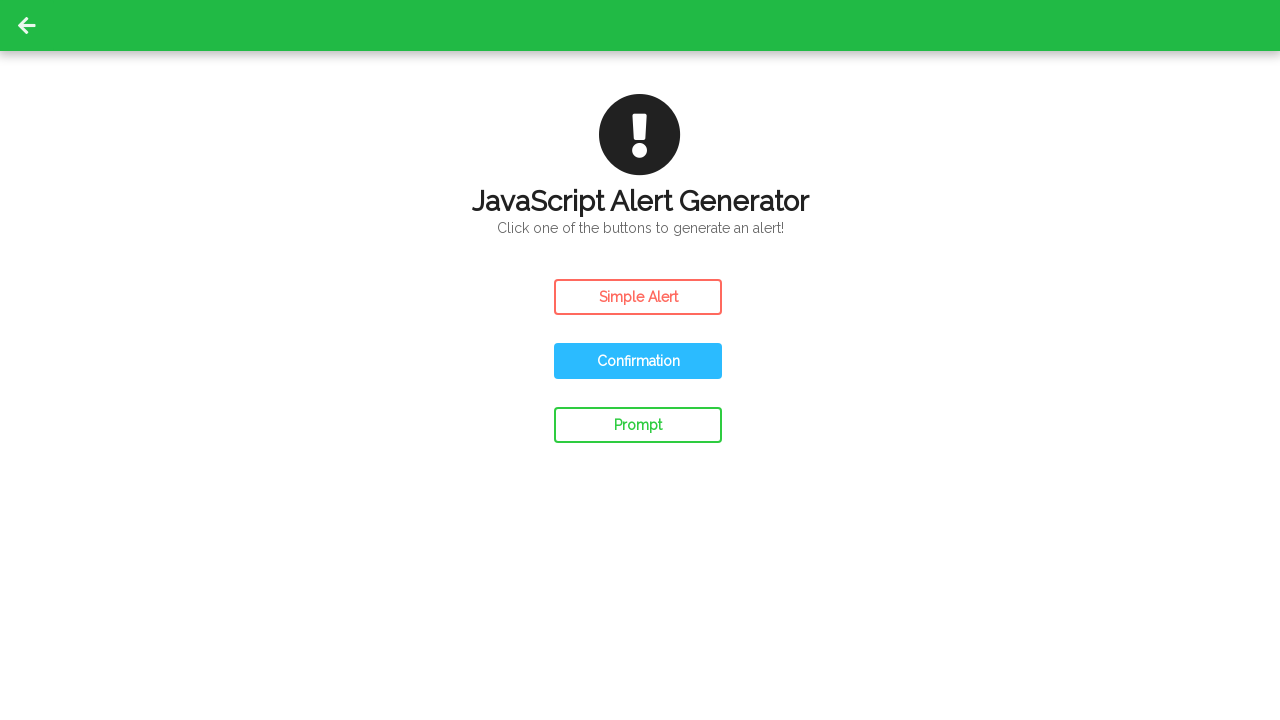

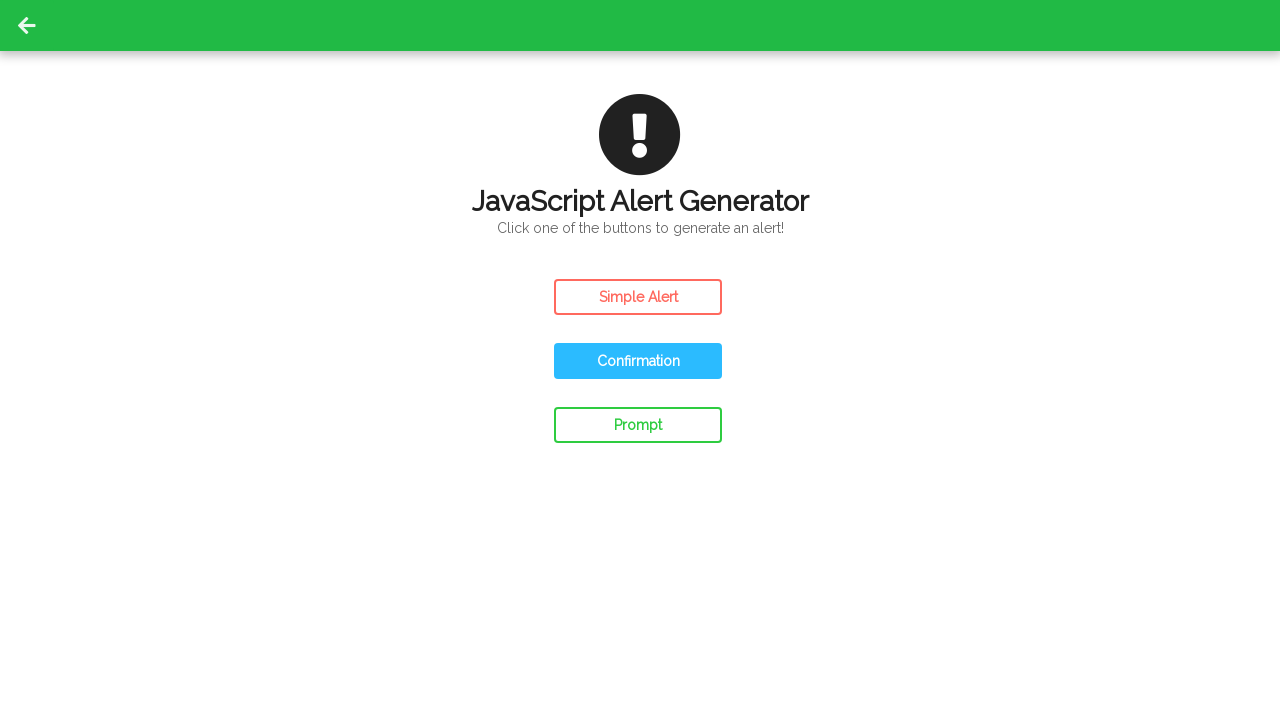